Tests text box form by filling in name, email, and addresses, then submitting and verifying the output.

Starting URL: https://demoqa.com/

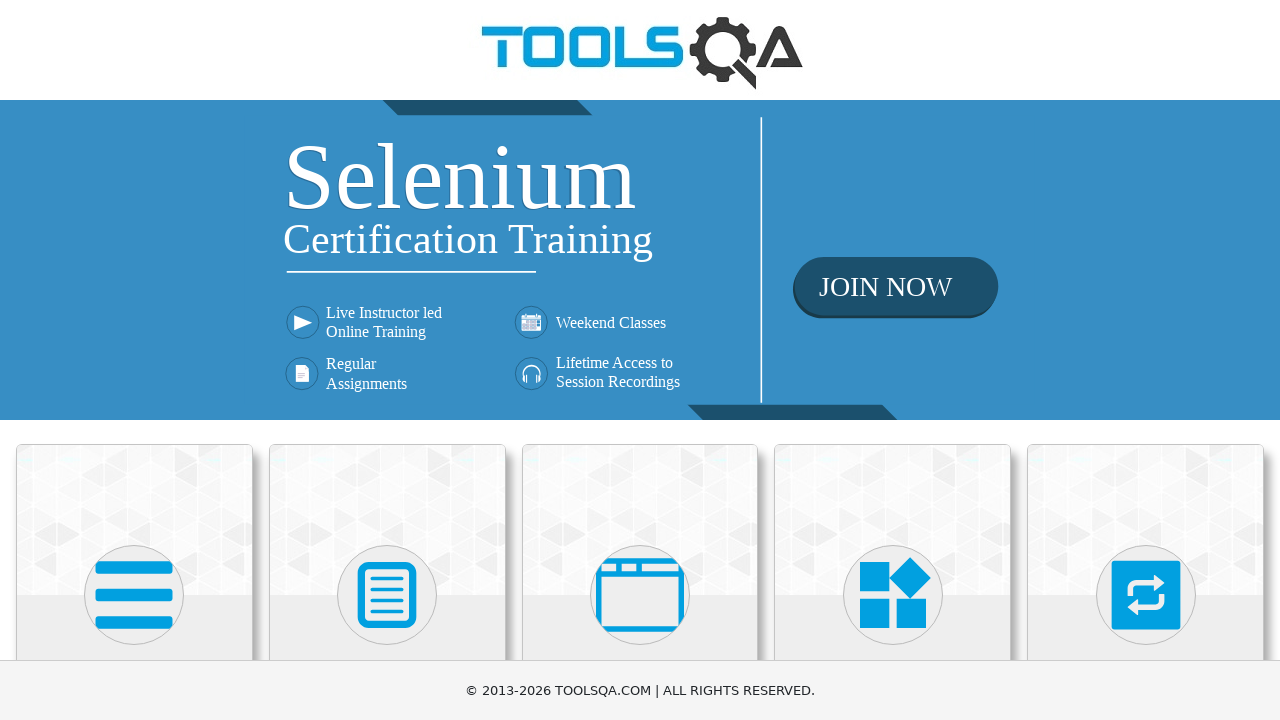

Clicked on Elements card at (134, 360) on xpath=//div[@class='card-body']/h5[text()='Elements']
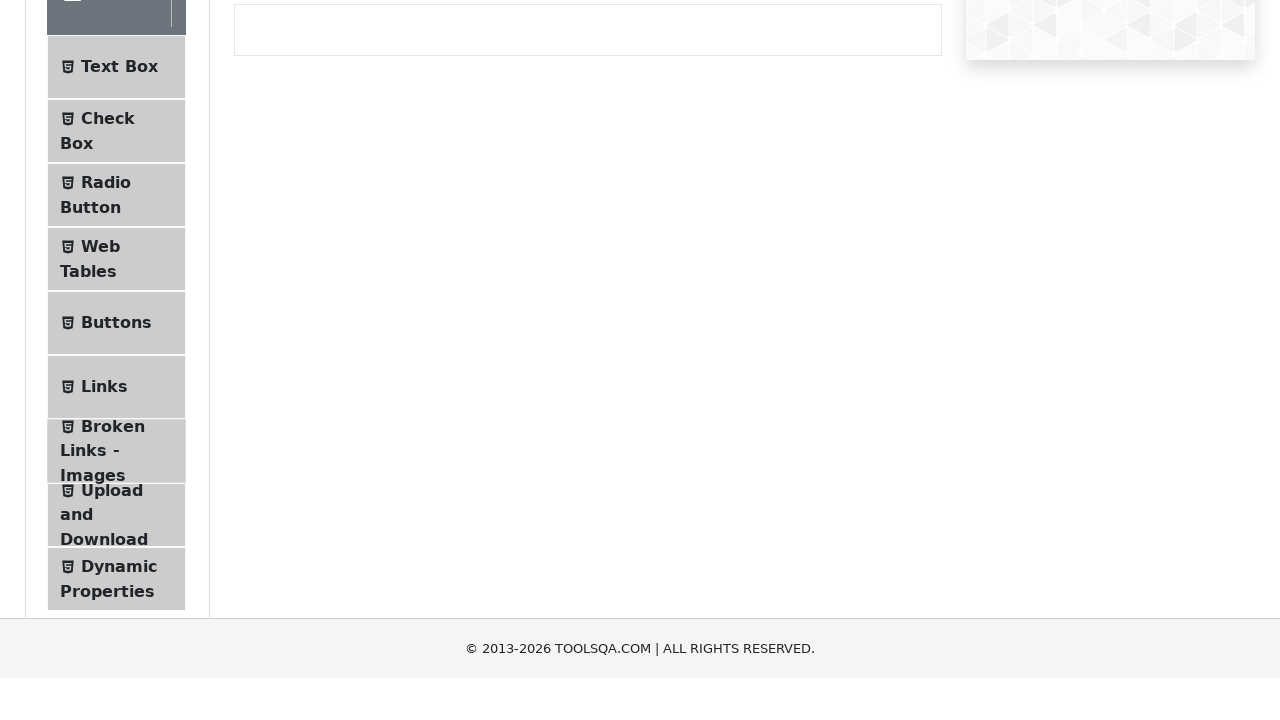

Clicked on Text Box menu item at (119, 261) on xpath=//span[text()='Text Box']
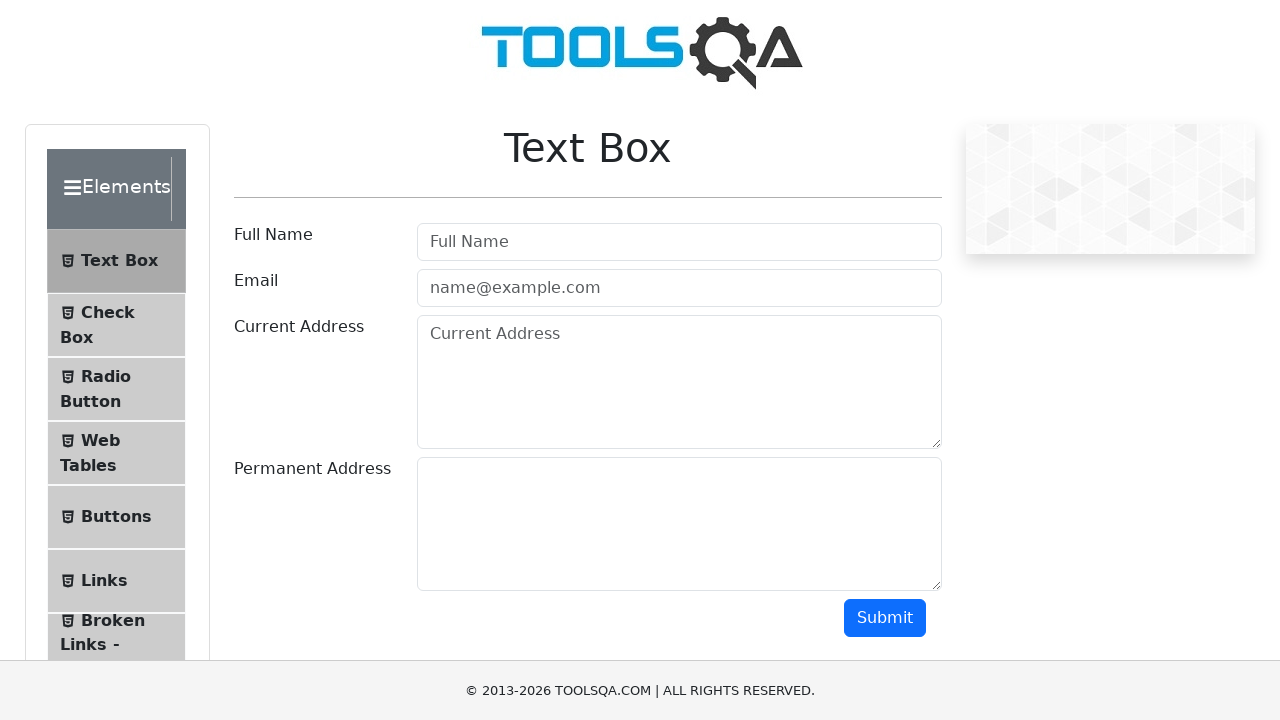

Filled full name field with 'Scolnicova Uliana' on //input[@placeholder='Full Name']
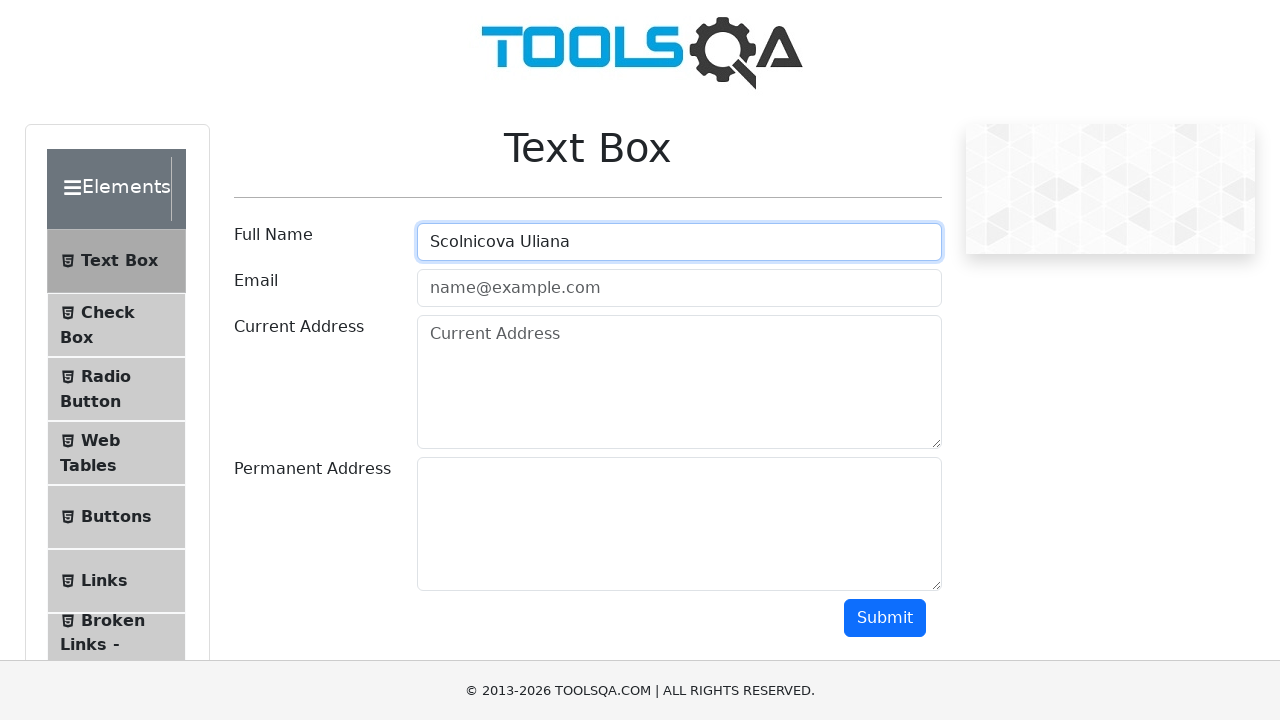

Filled email field with 'uliana@gmail.com' on //input[@placeholder='name@example.com']
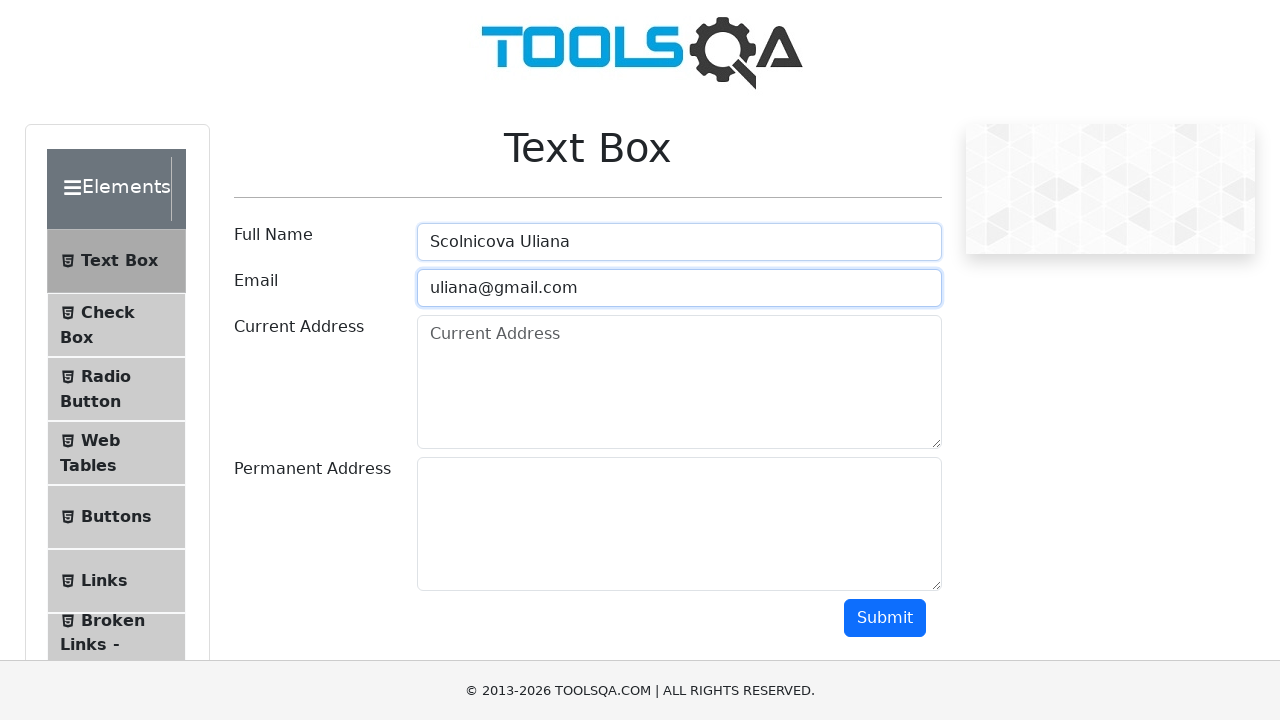

Filled current address field with 'Chisinau' on //textarea[@placeholder='Current Address']
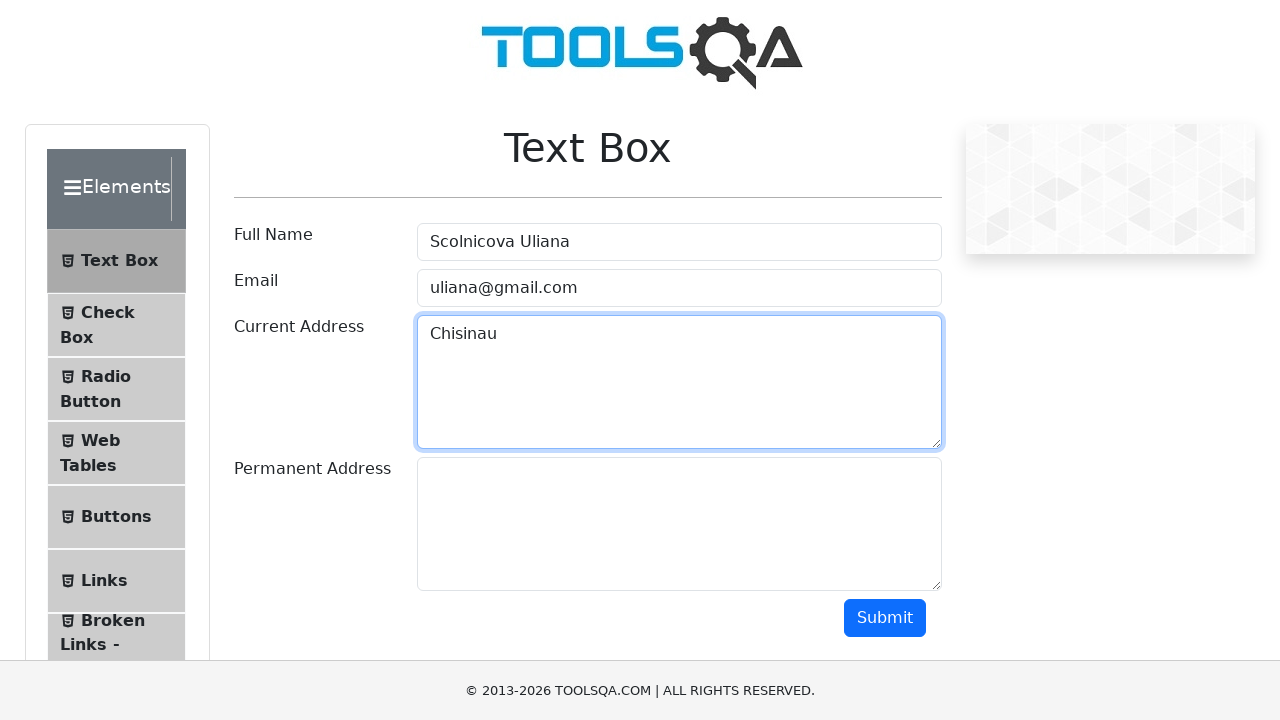

Filled permanent address field with 'Chisinau' on //textarea[@id='permanentAddress']
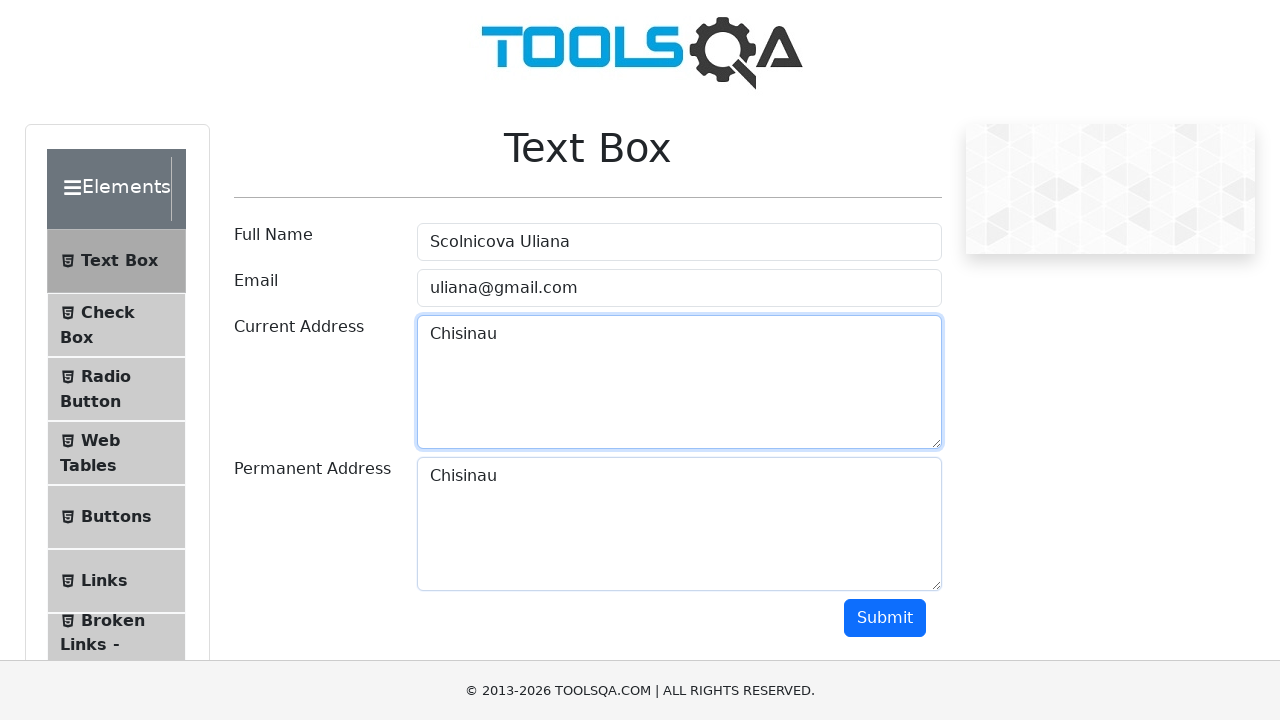

Scrolled to submit button
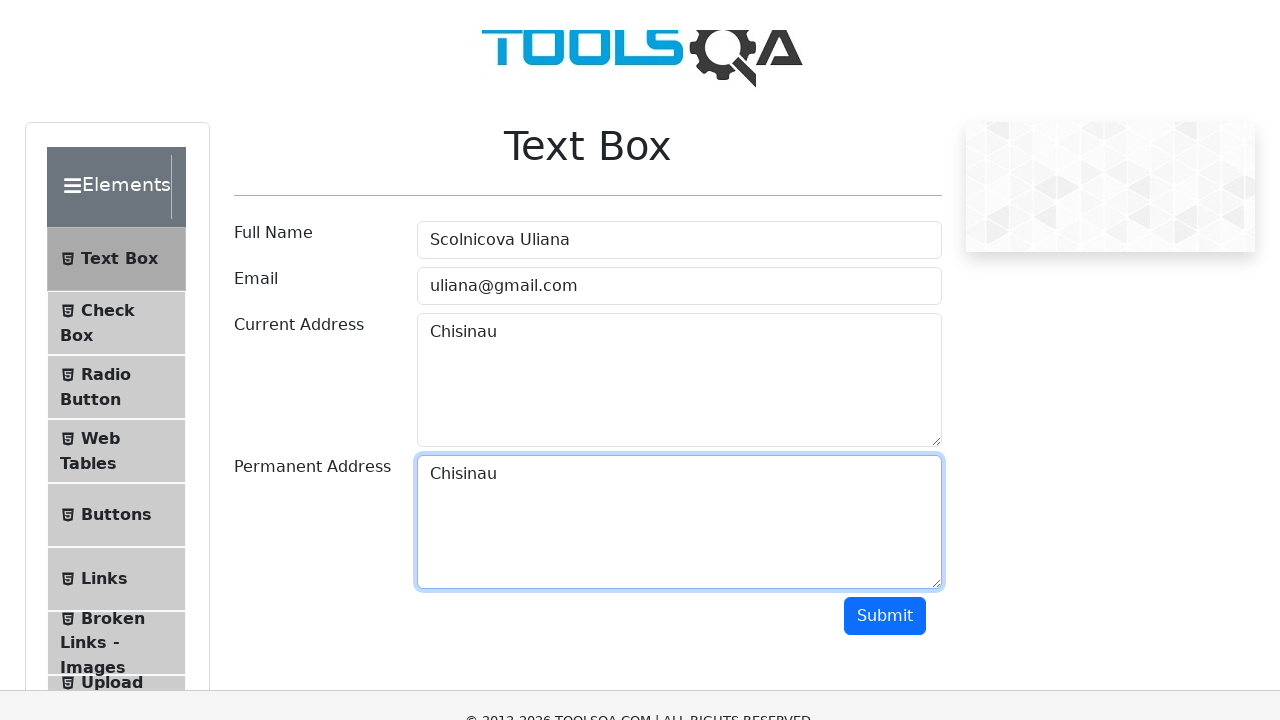

Clicked submit button to submit form at (885, 19) on #submit
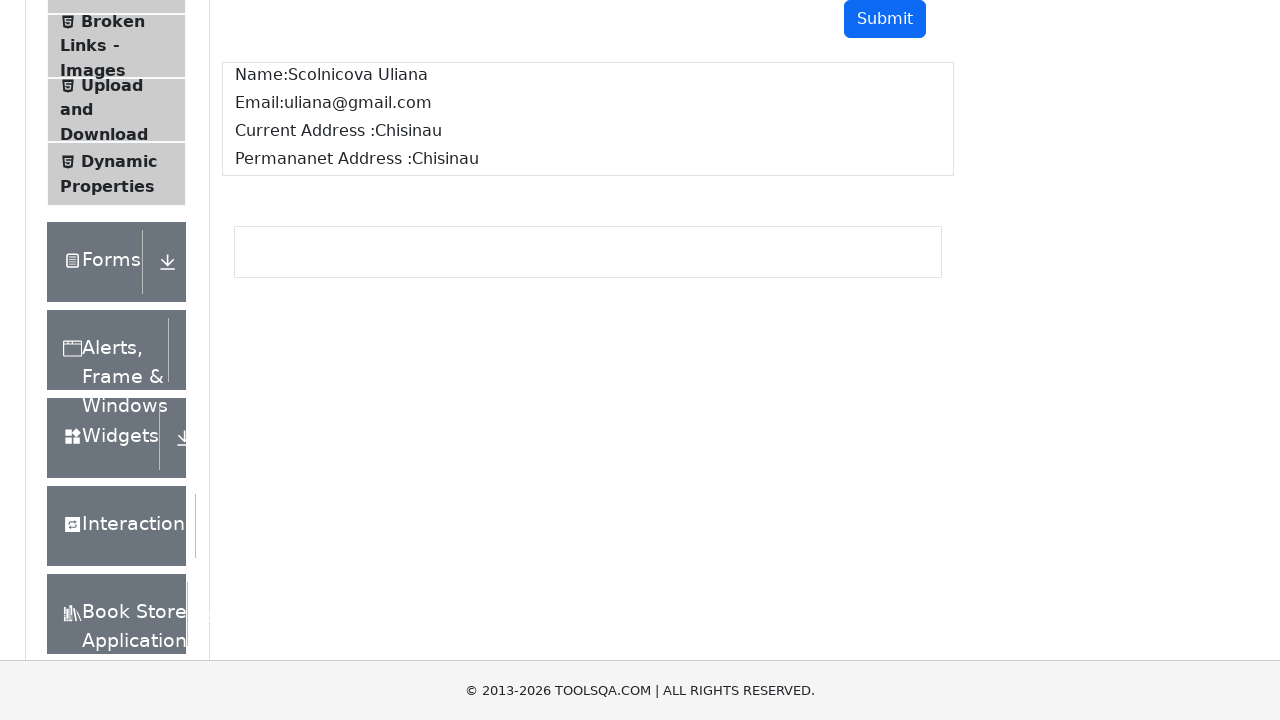

Form output appeared on page
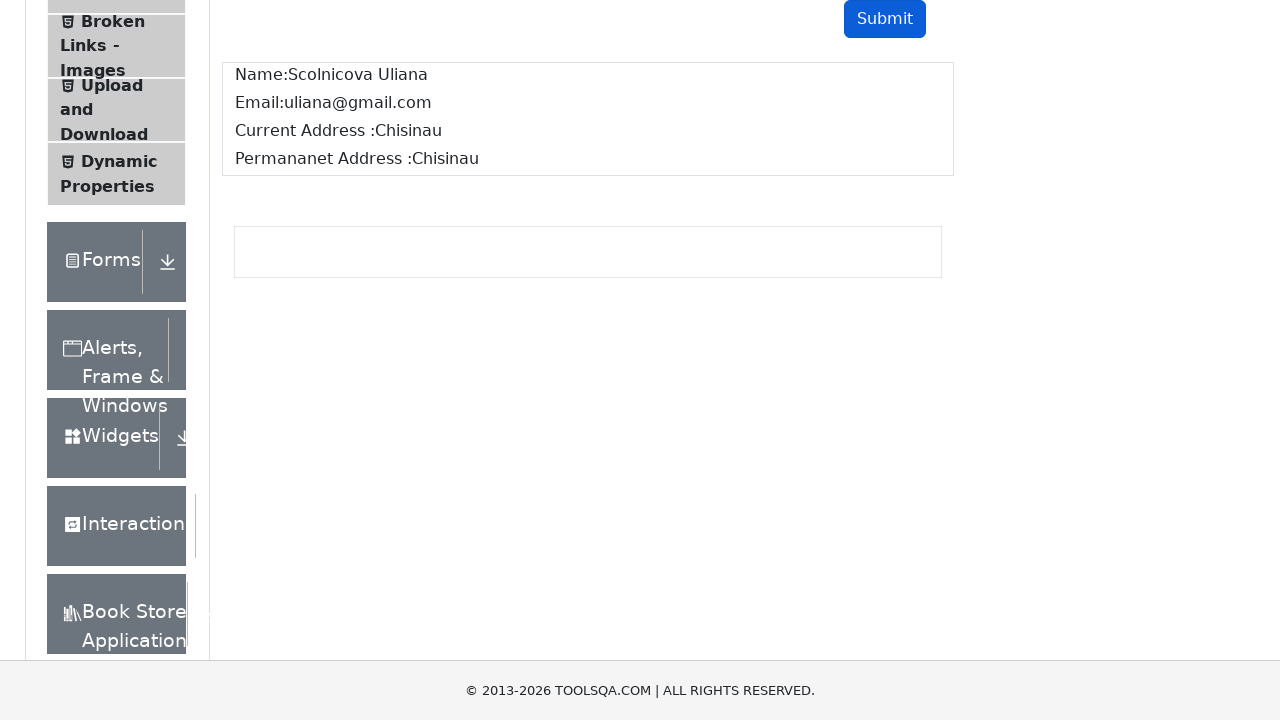

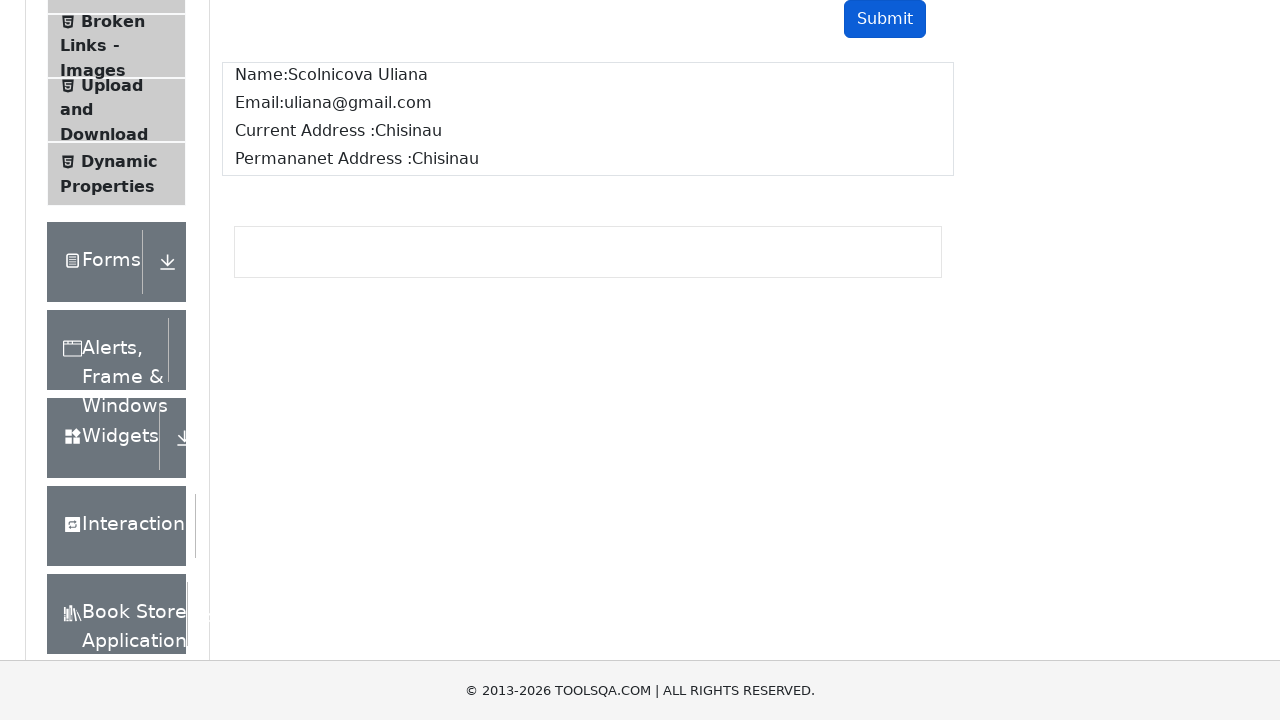